Searches for smartphones (a non-available product category) on Ajio website

Starting URL: https://www.ajio.com/

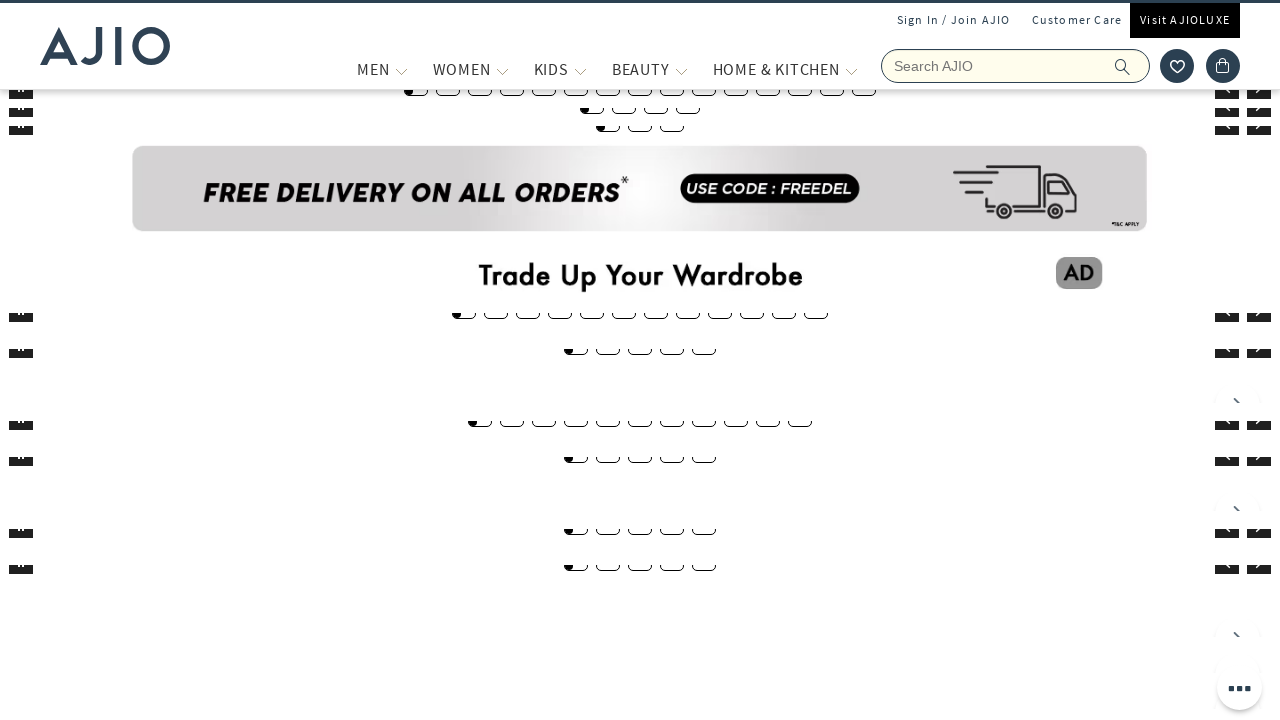

Filled search field with 'Smart Phone' on input[name='searchVal']
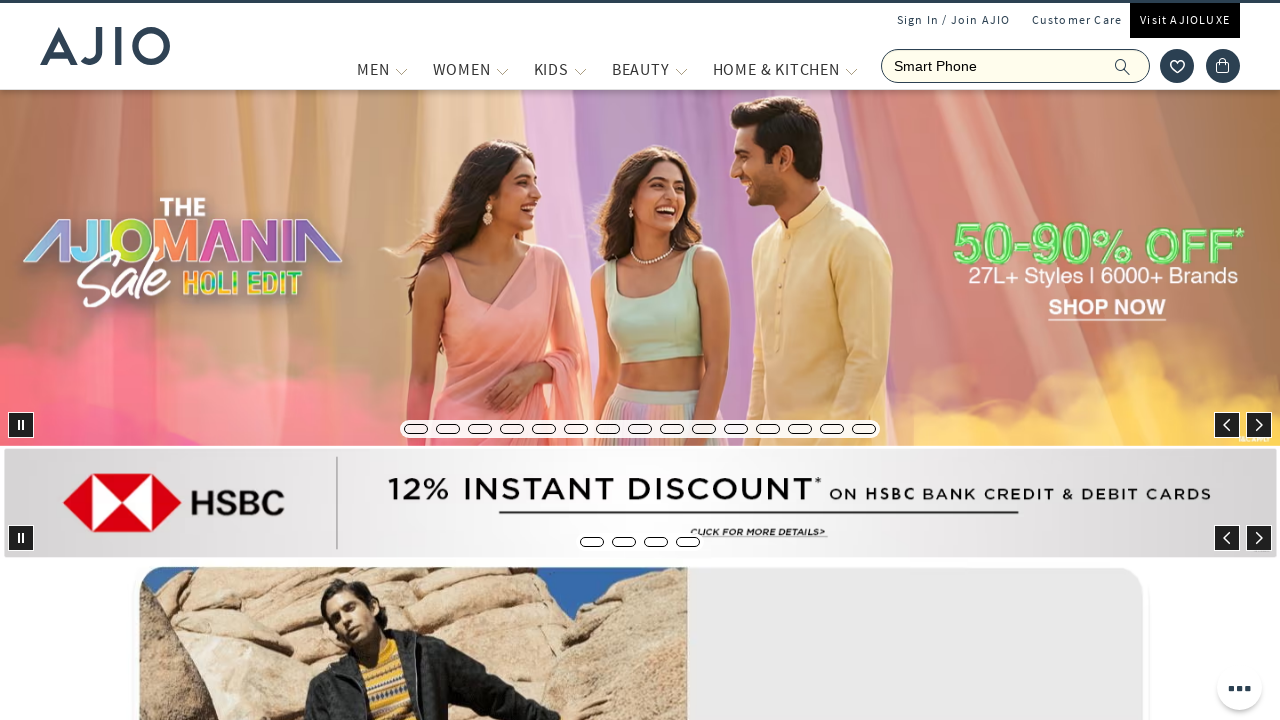

Pressed Enter to search for smartphones on input[name='searchVal']
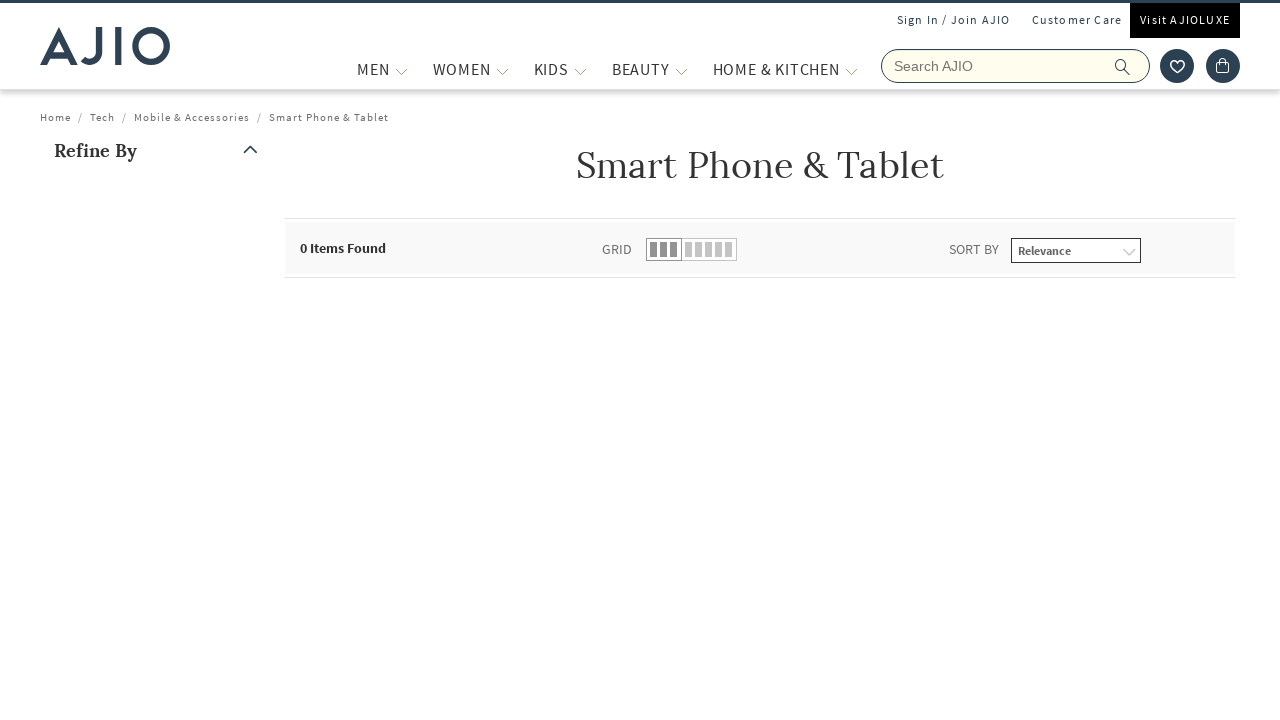

Scrolled down 50 pixels to view search results
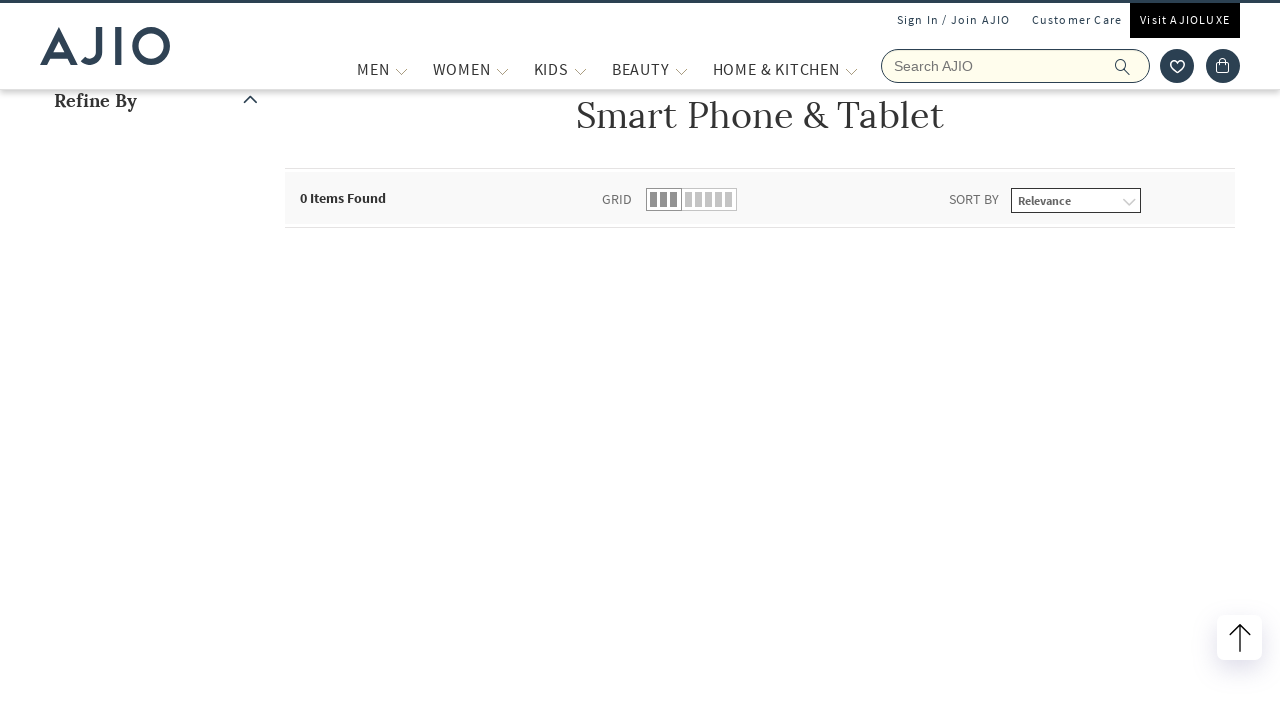

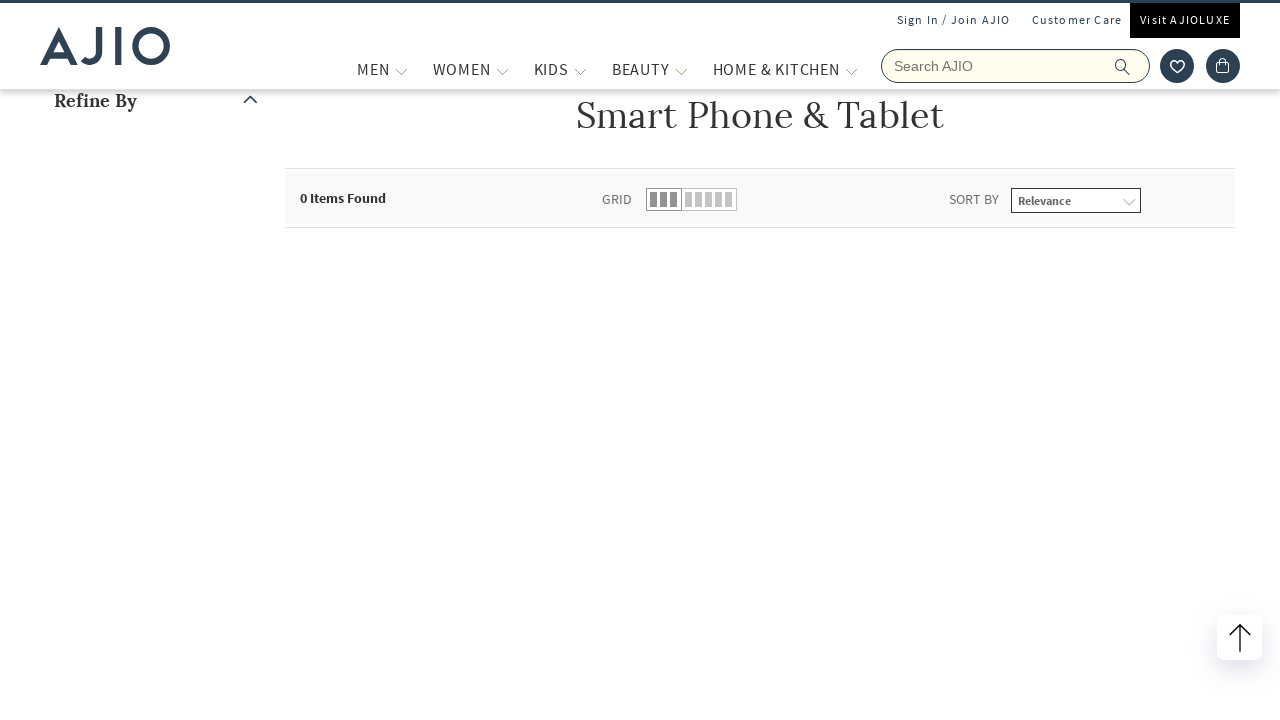